Tests the search functionality by selecting a specific category 'Transports' from the dropdown and submitting the search.

Starting URL: https://www.ss.lv/lv/search/

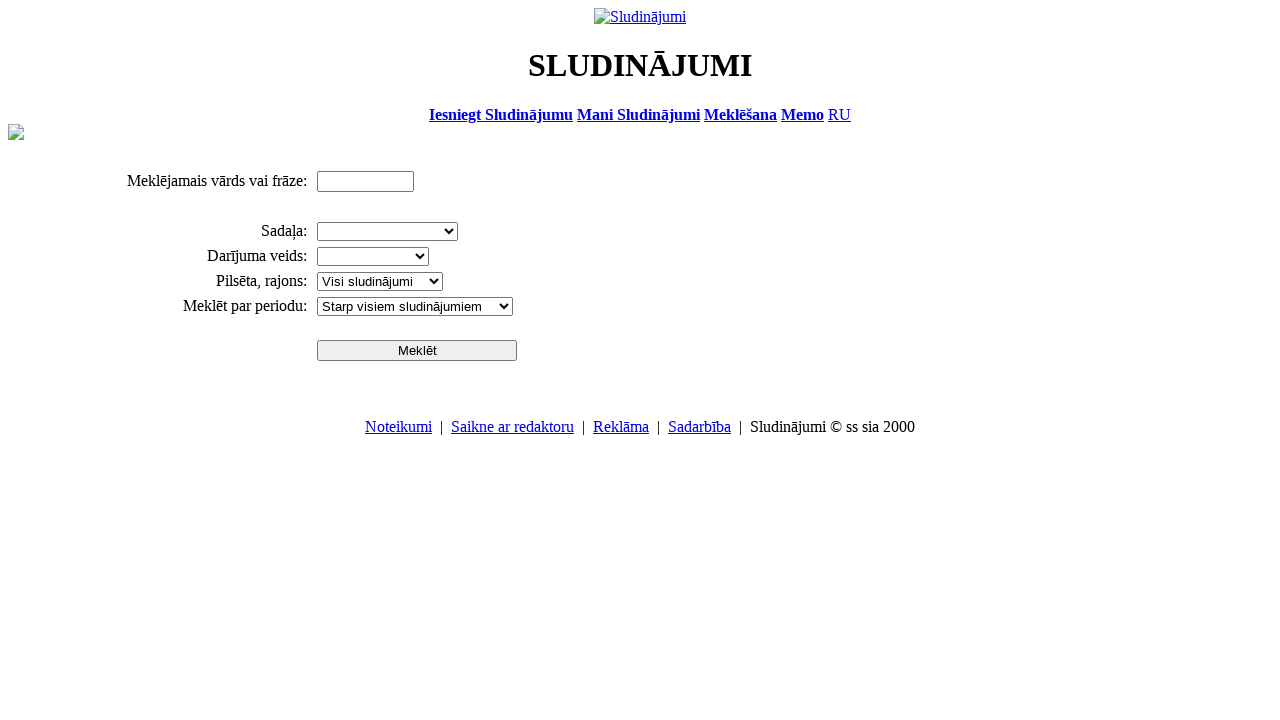

Selected 'Transports' category from dropdown on select[name='cid_0']
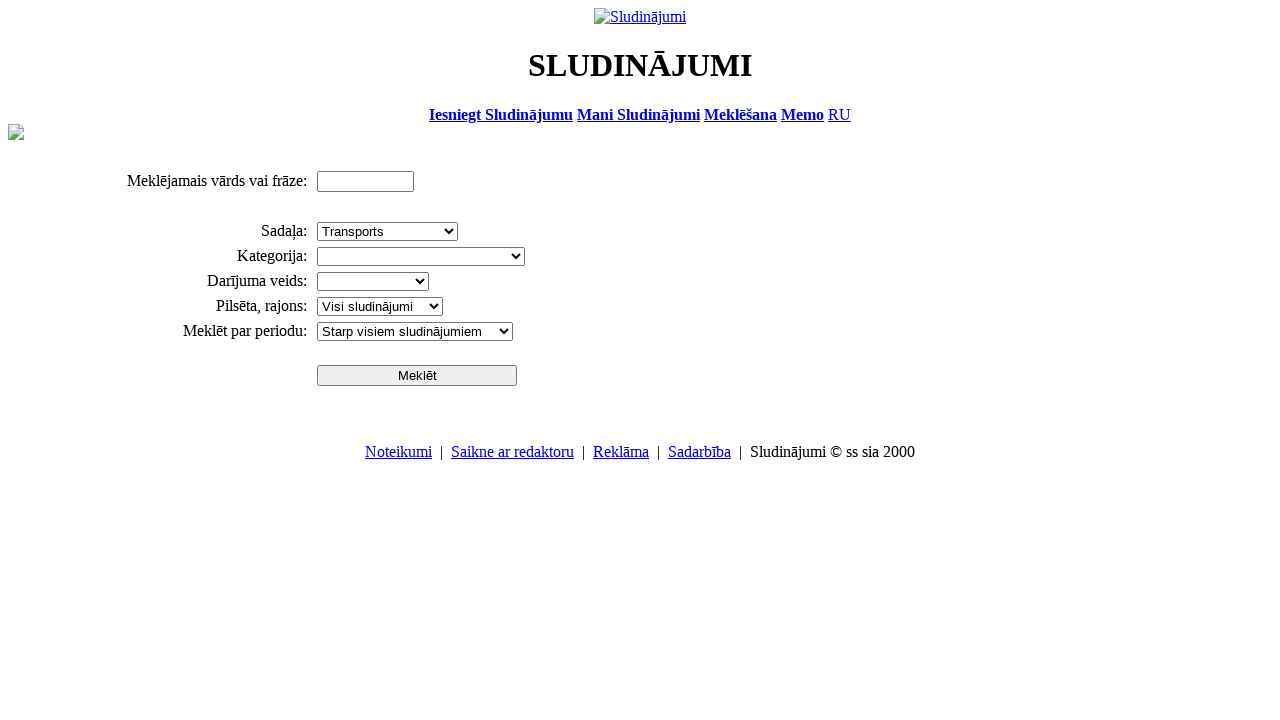

Clicked search button at (417, 375) on input[name='btn']
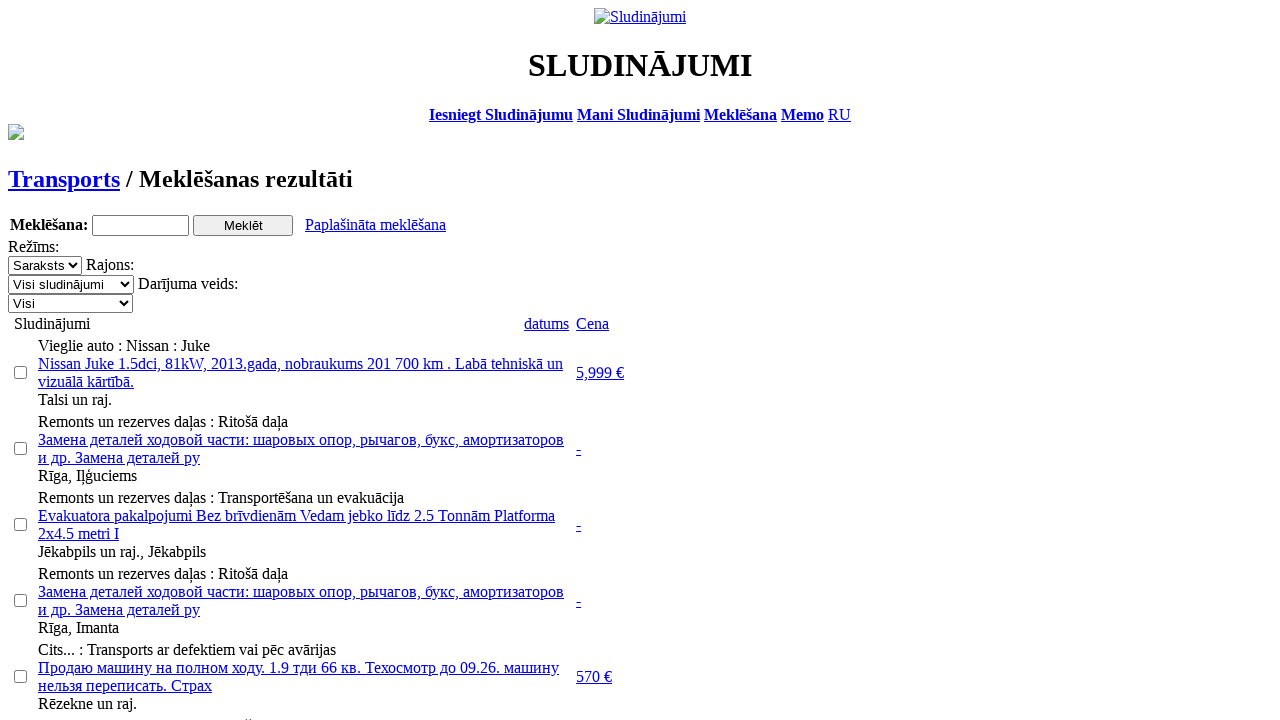

Search results loaded for Transports category
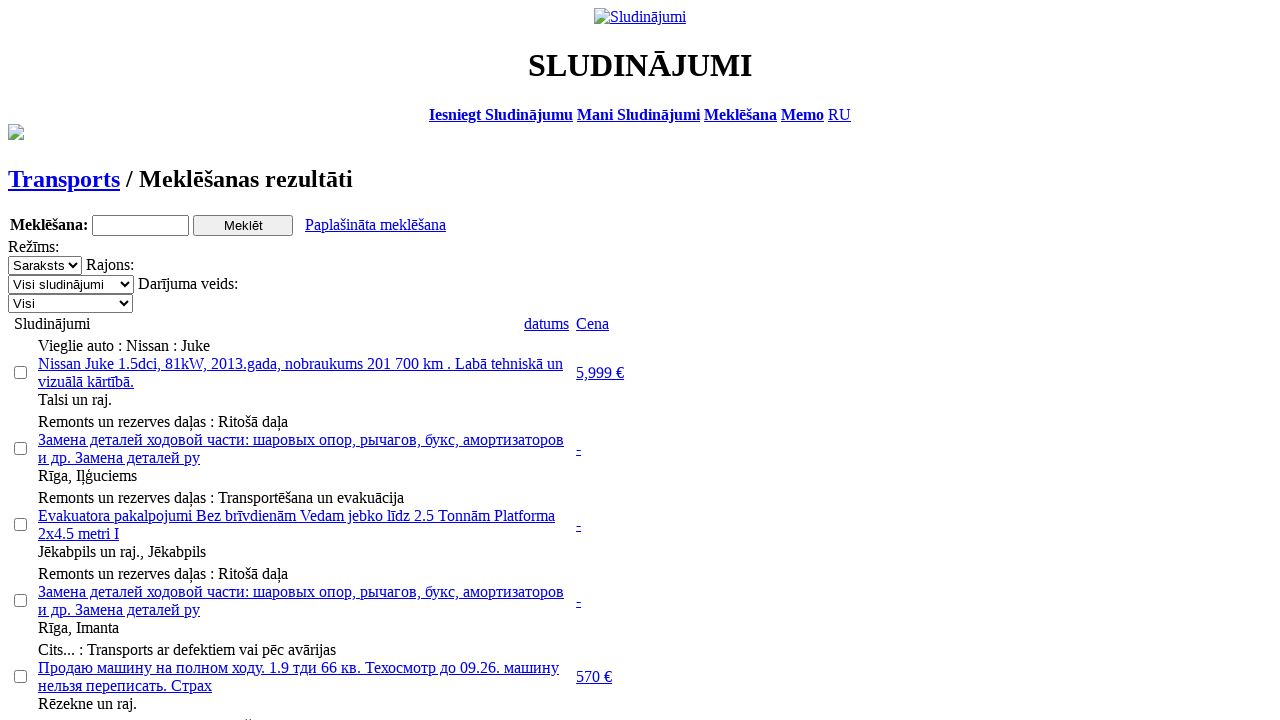

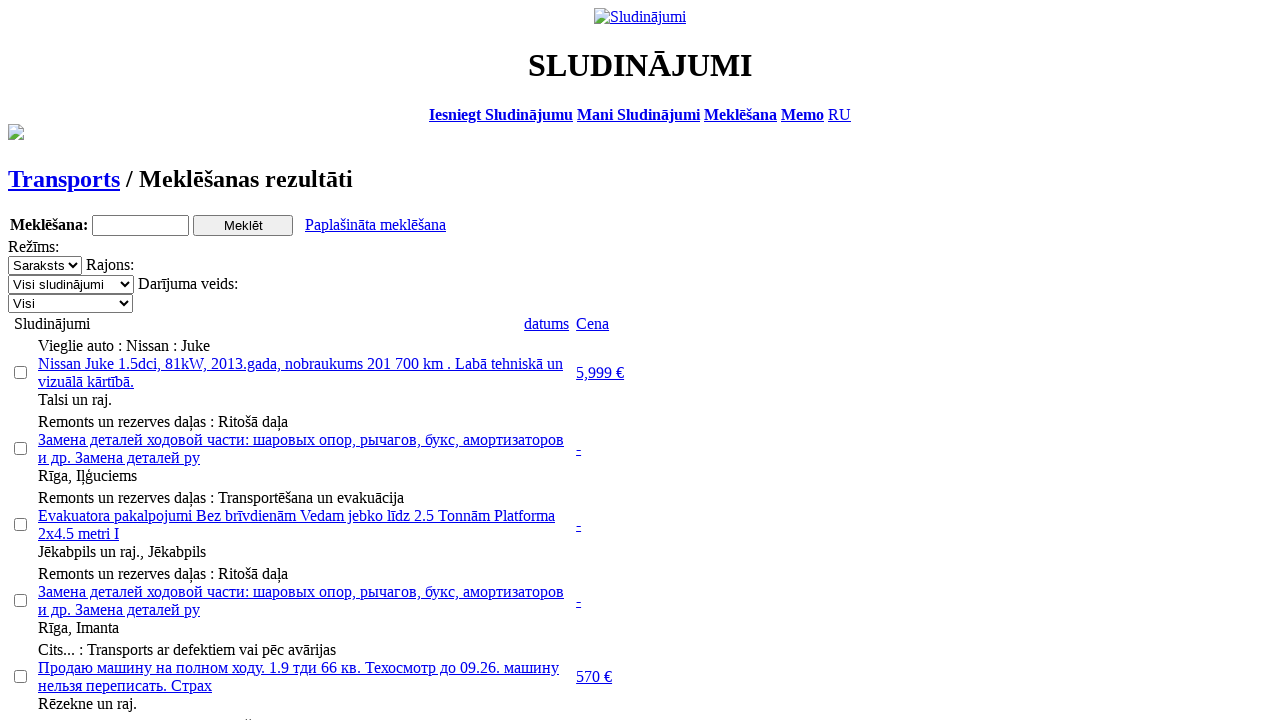